Tests product search functionality by typing a search term, verifying the filtered product count, and adding a product to the cart on a practice e-commerce site.

Starting URL: https://rahulshettyacademy.com/seleniumPractise/#/

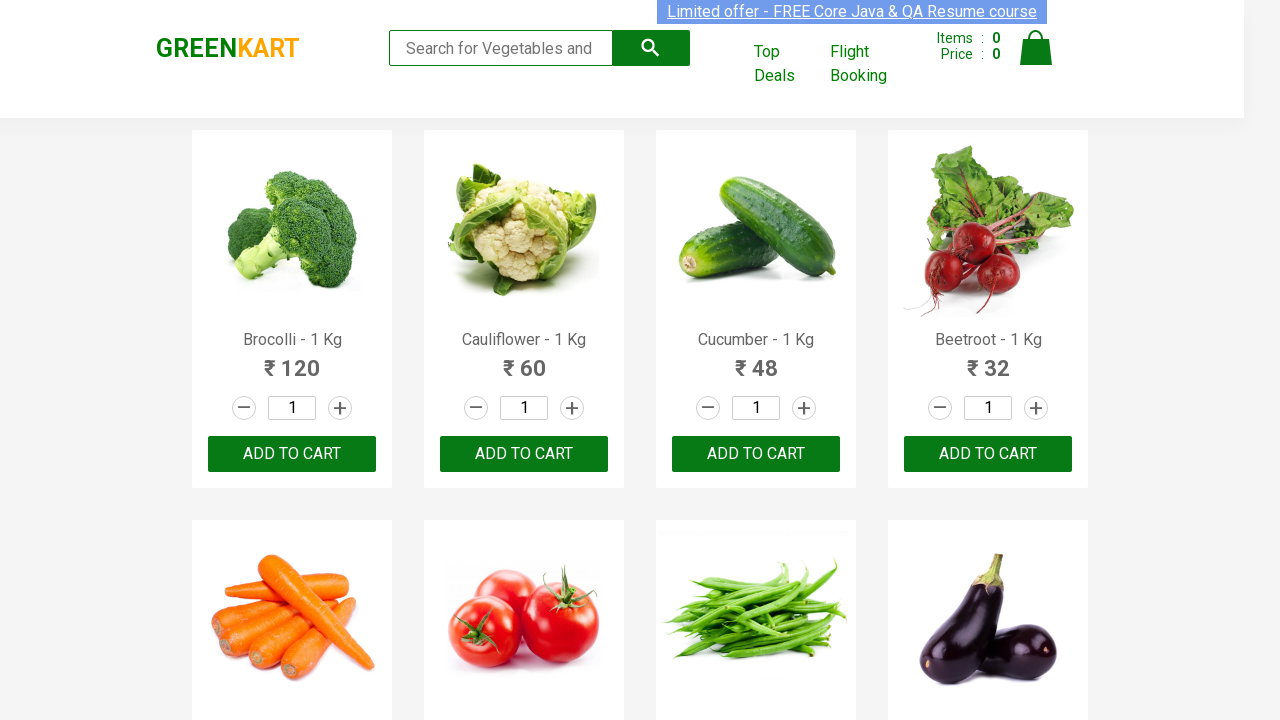

Typed 'ca' in search box on .search-keyword
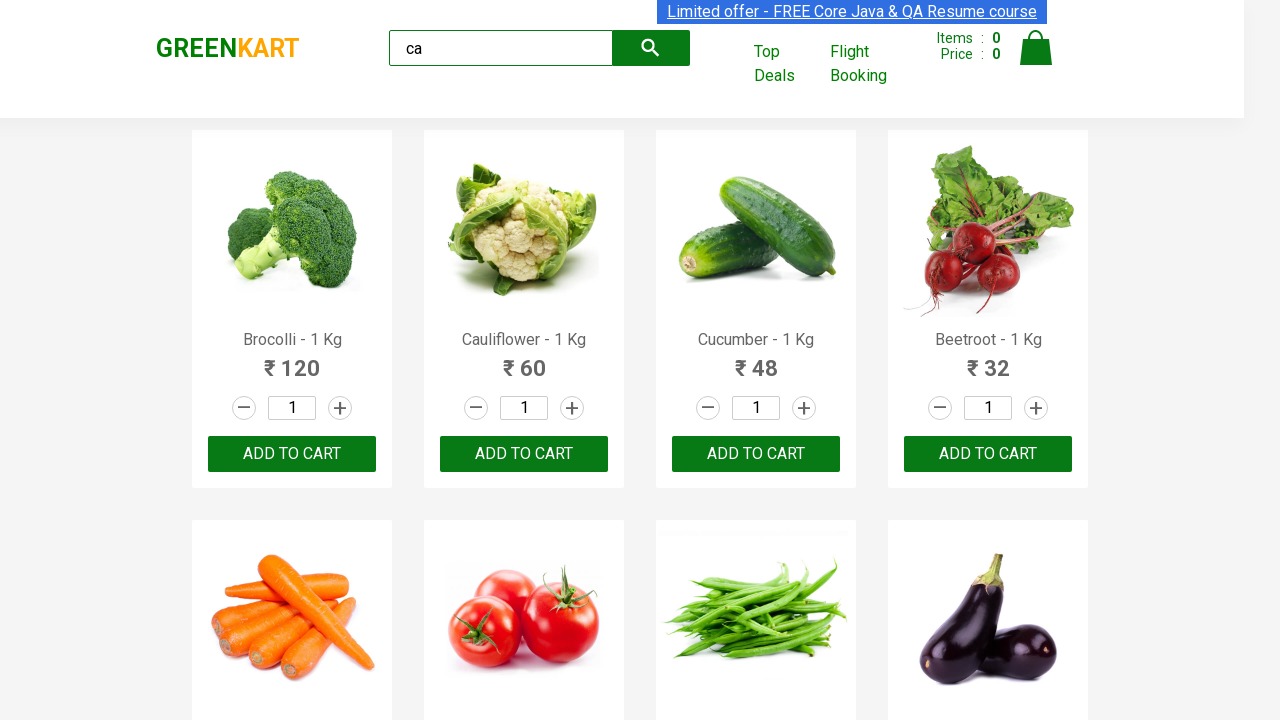

Waited 2000ms for search results to filter
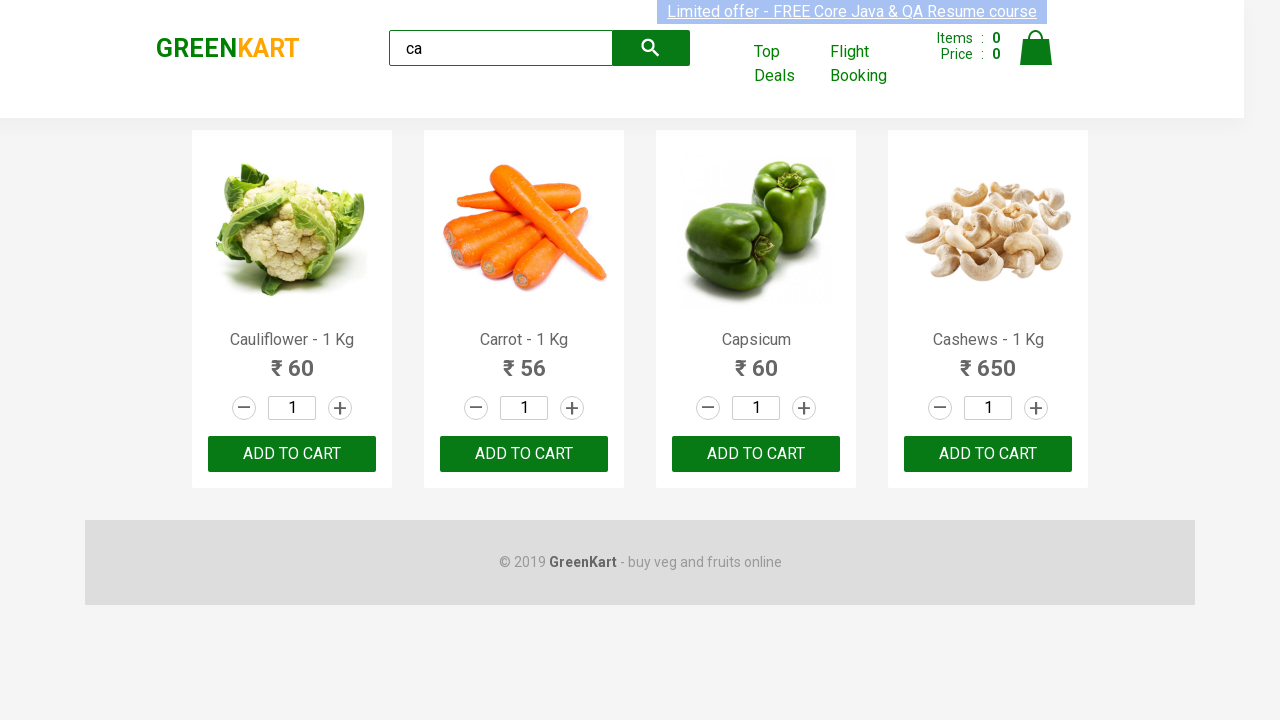

Verified 5 total products match search criteria
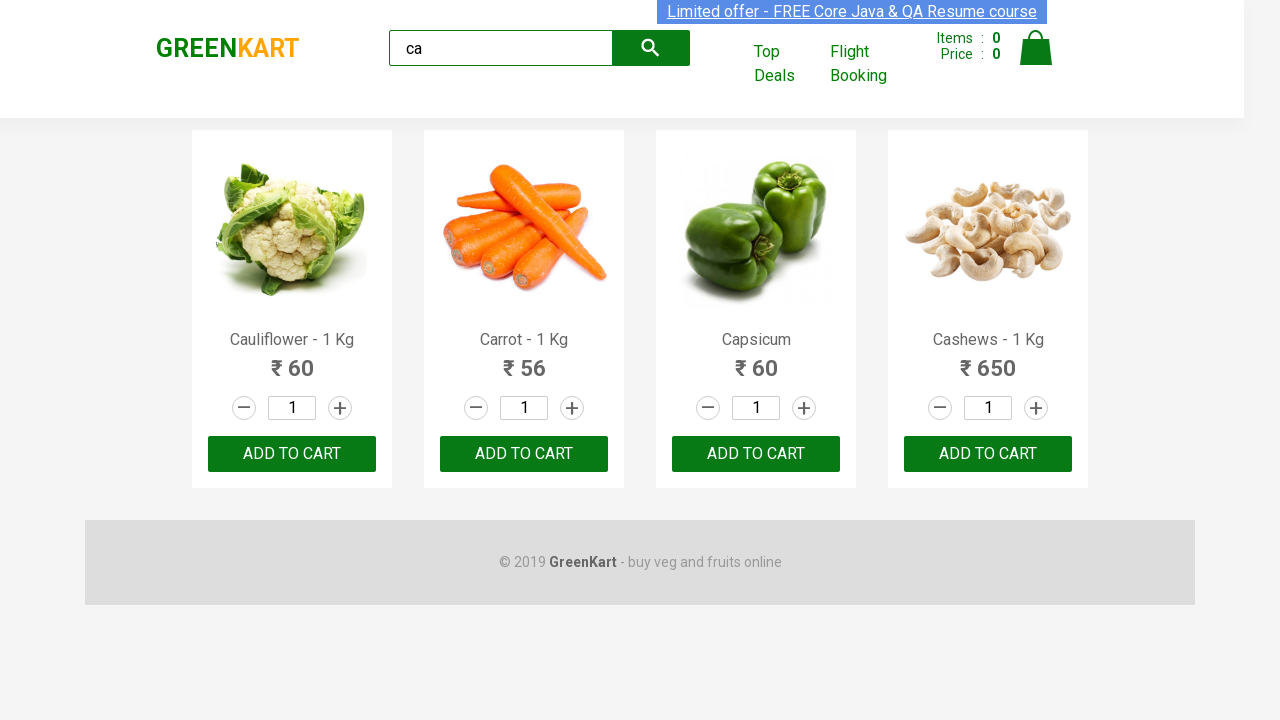

Verified 4 products are visible on page
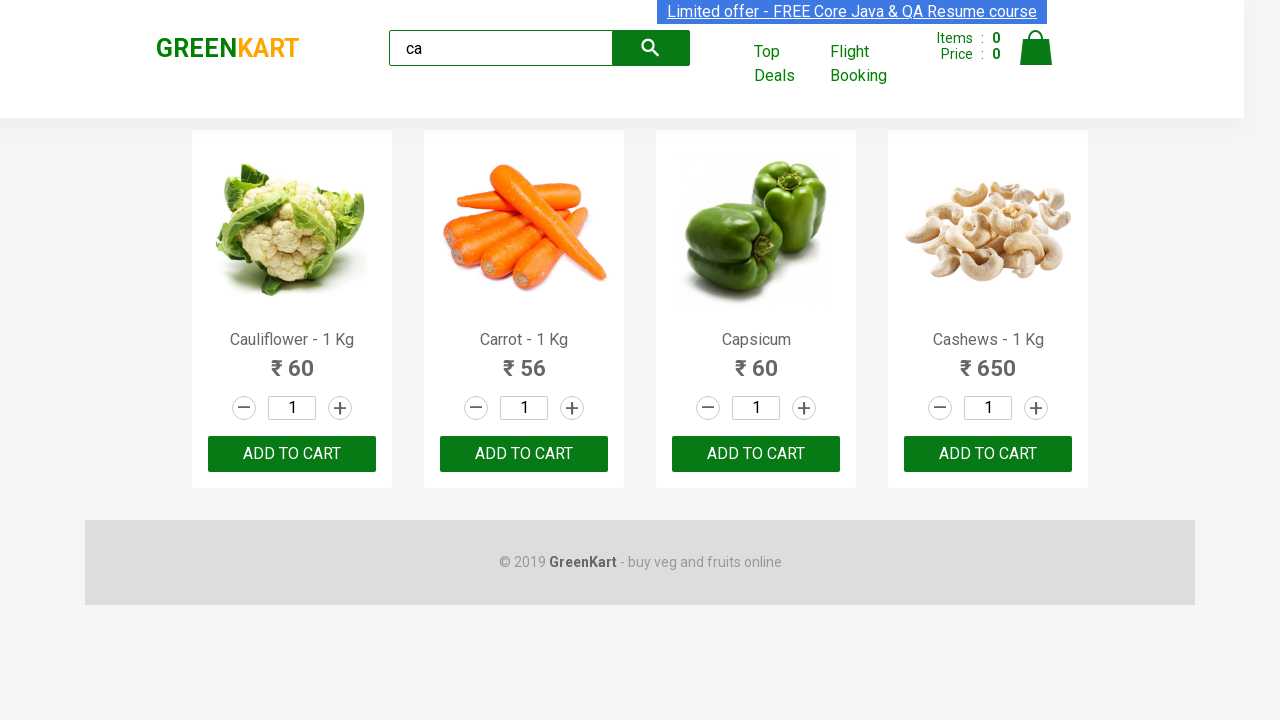

Verified 4 products within products container
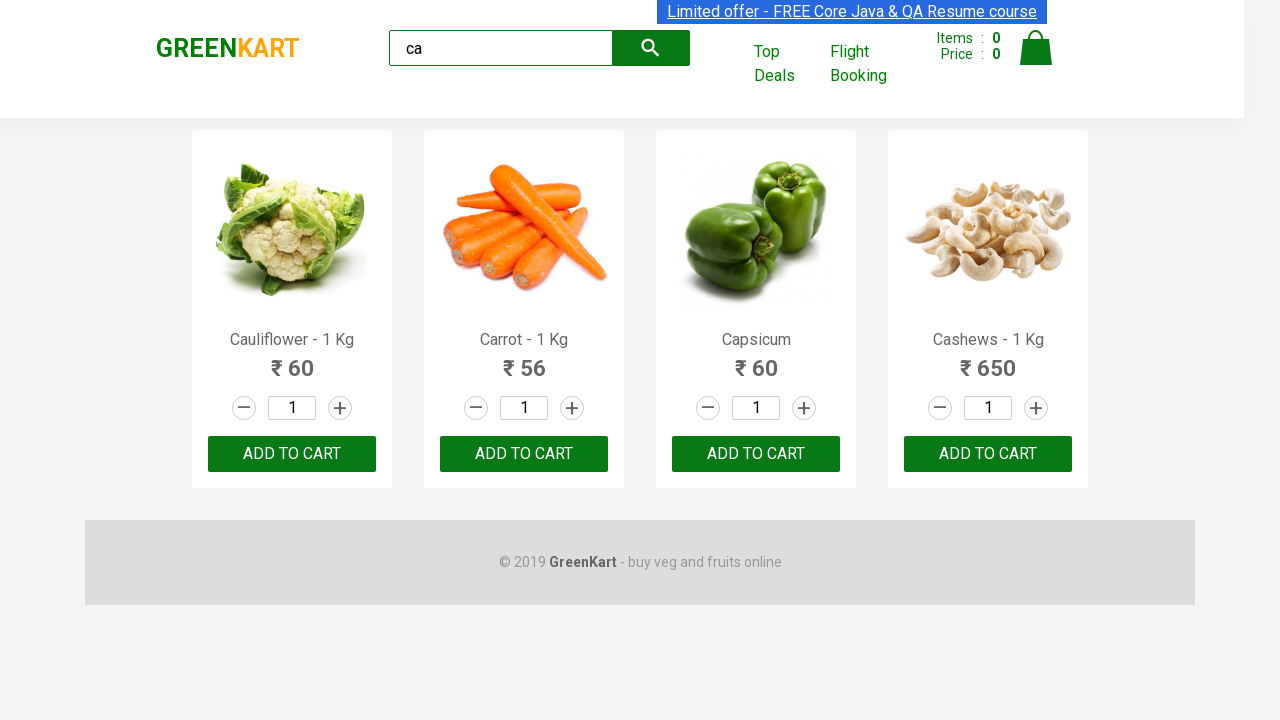

Clicked ADD TO CART button on third product at (756, 454) on .products .product >> nth=2 >> text=ADD TO CART
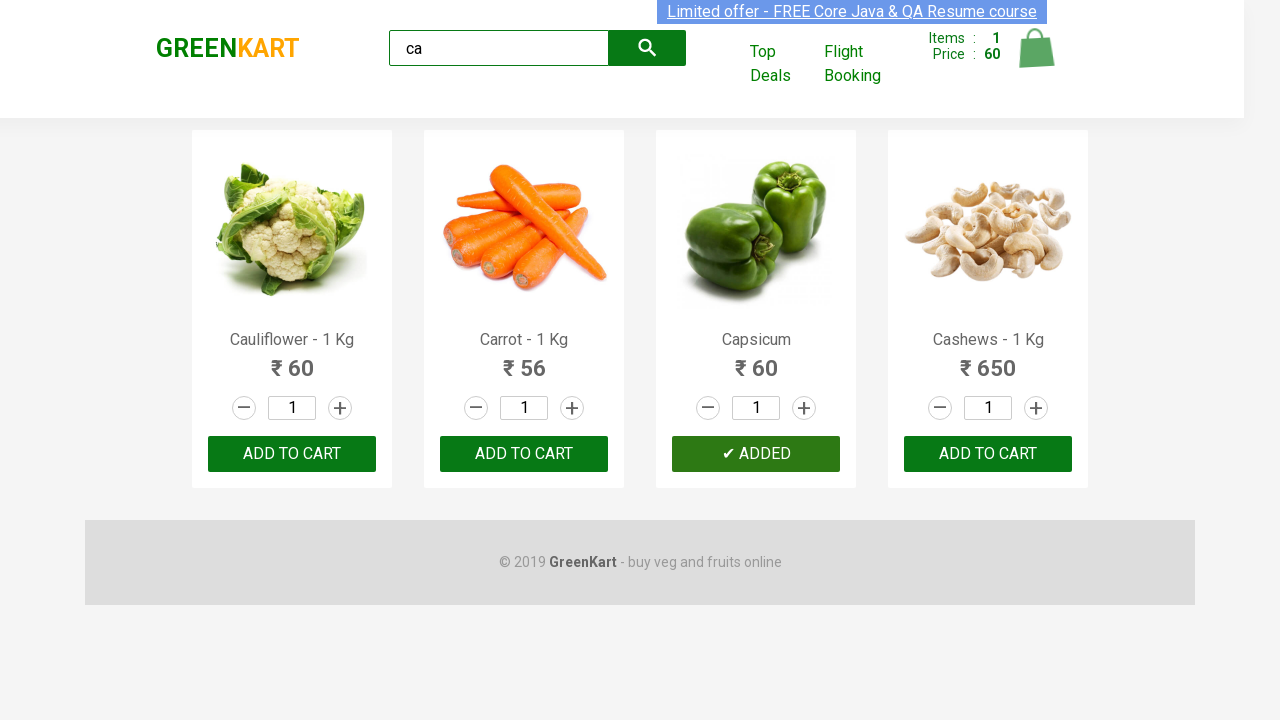

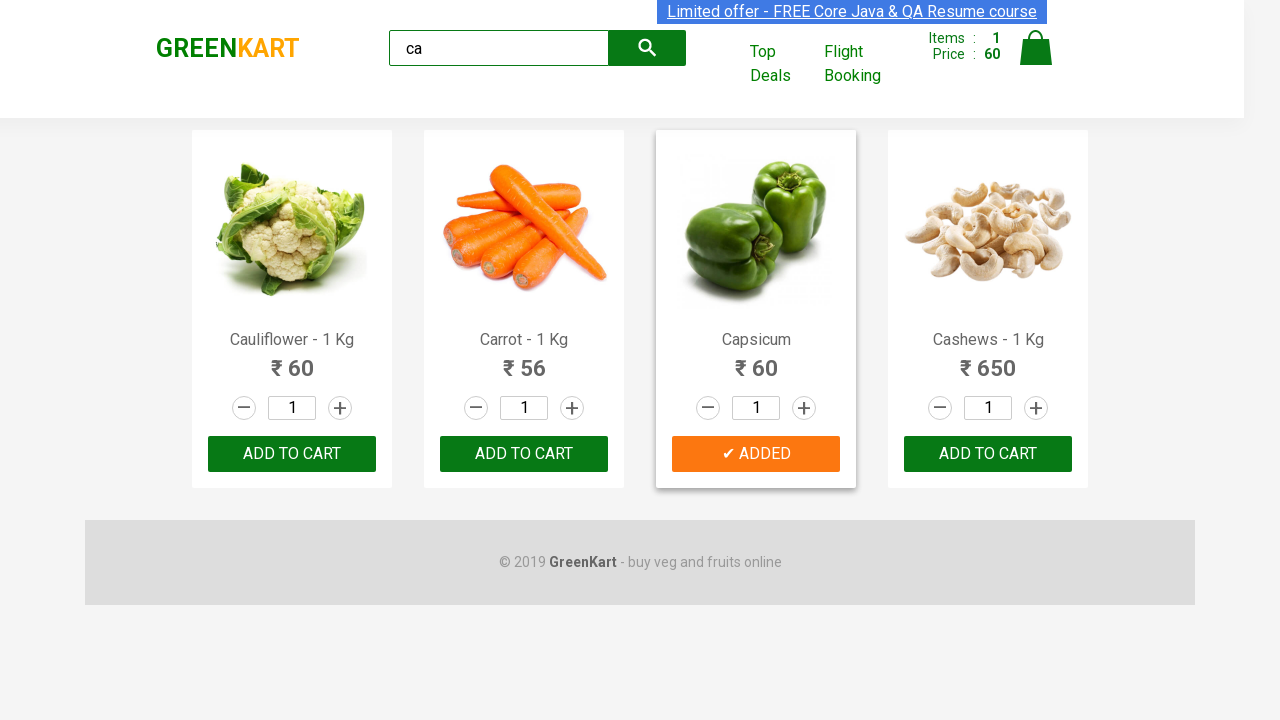